Tests JavaScript alert handling by clicking buttons that trigger different types of alerts (simple alert, confirm dialog, and prompt dialog) and interacting with each alert appropriately.

Starting URL: https://the-internet.herokuapp.com/javascript_alerts

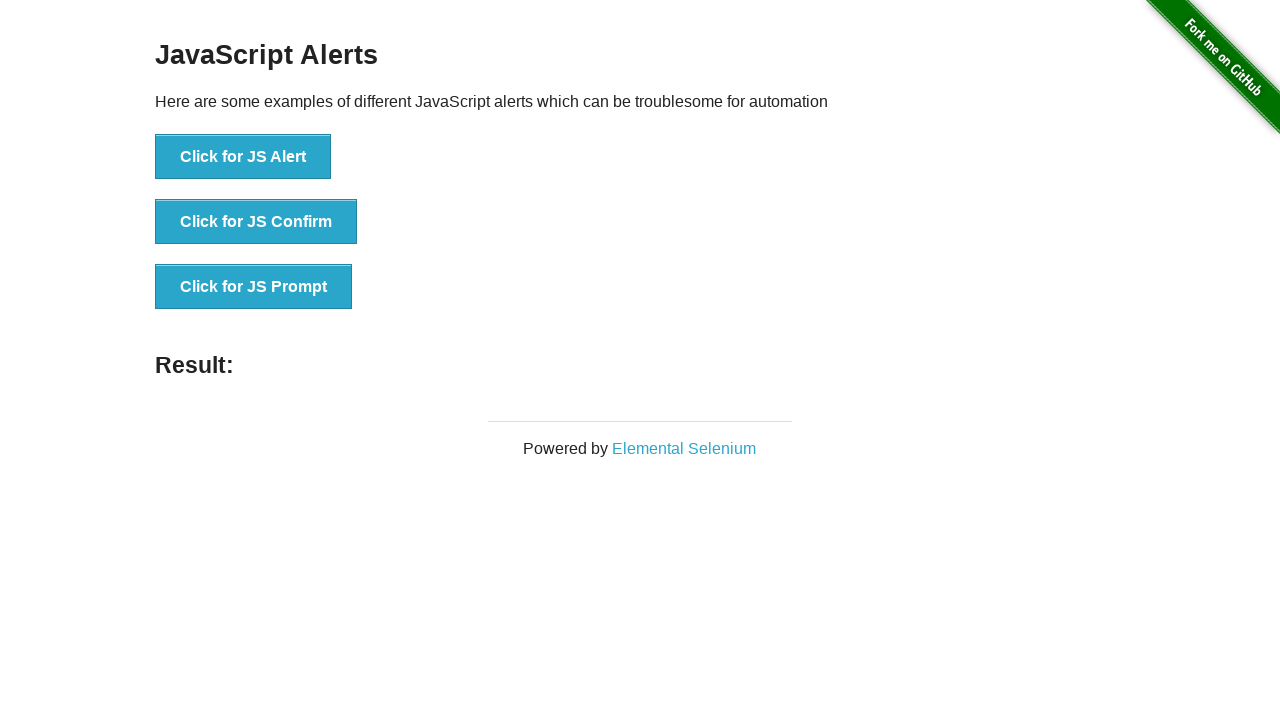

Clicked button to trigger simple JavaScript alert at (243, 157) on xpath=//*[@id='content']/div/ul/li[1]/button
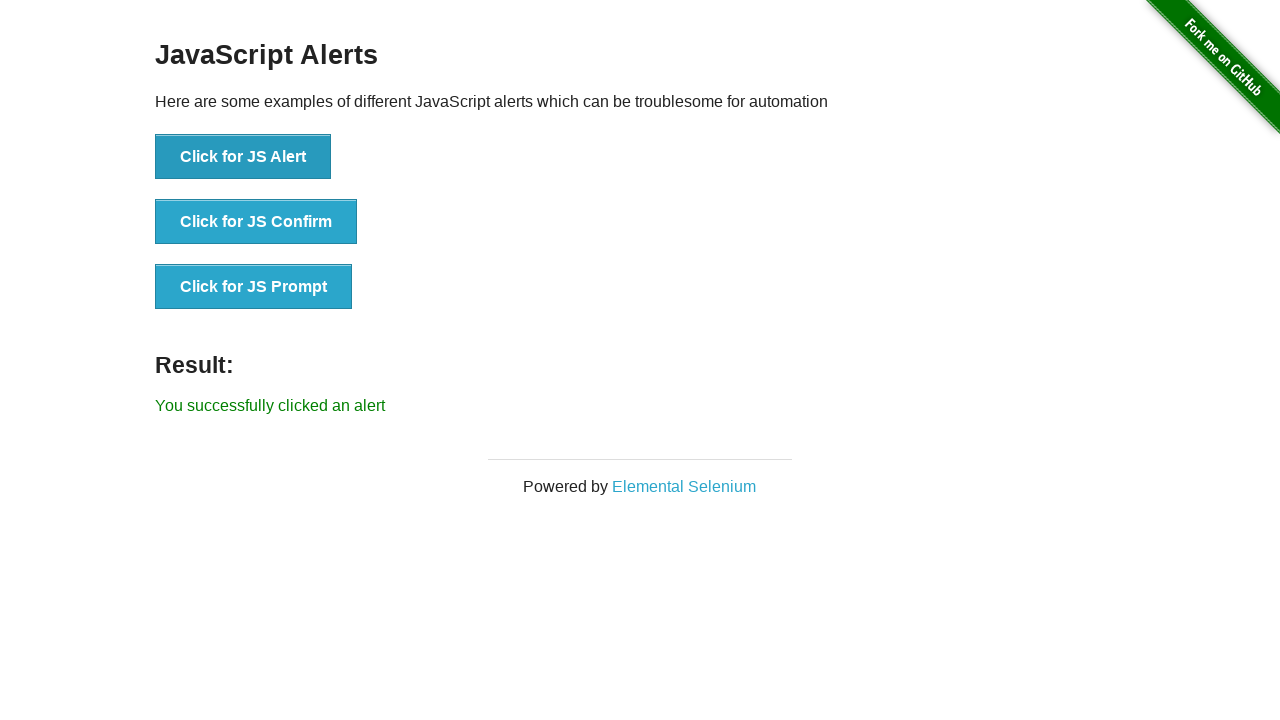

Set up dialog handler to accept alerts and clicked alert button at (243, 157) on xpath=//*[@id='content']/div/ul/li[1]/button
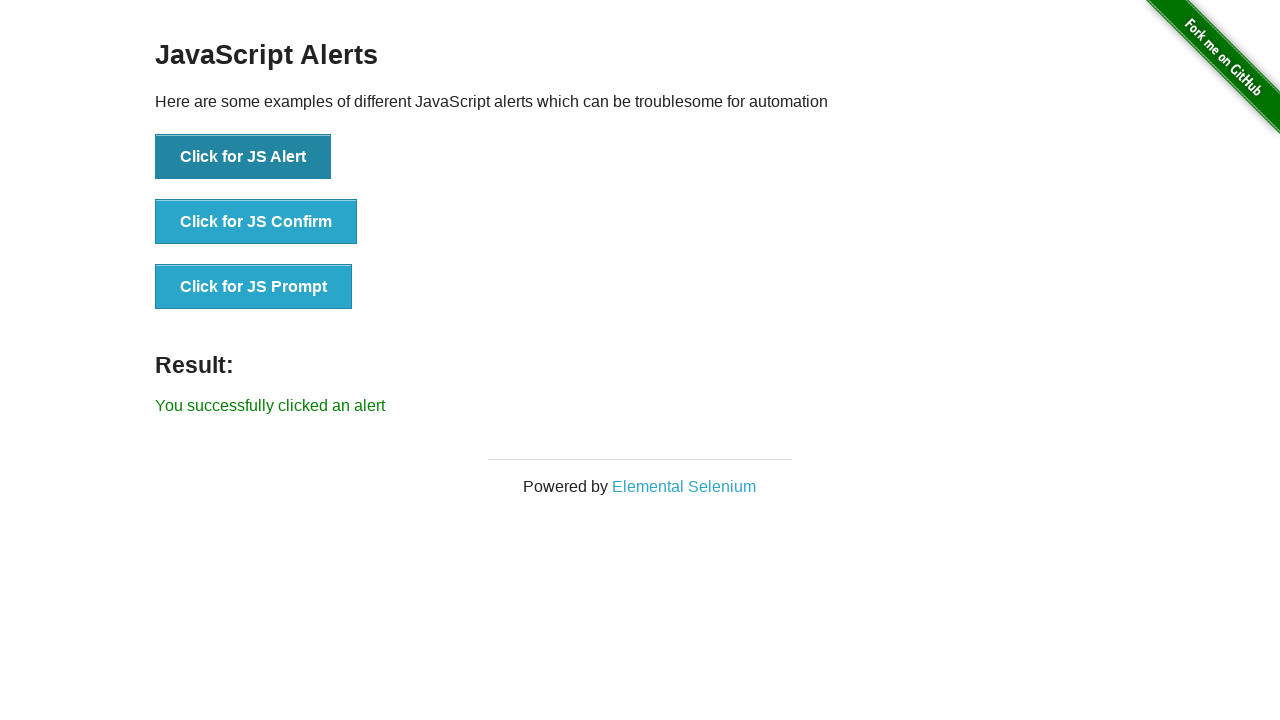

Set up dialog handler to dismiss confirm dialog and clicked confirm button at (256, 222) on xpath=//*[@id='content']/div/ul/li[2]/button
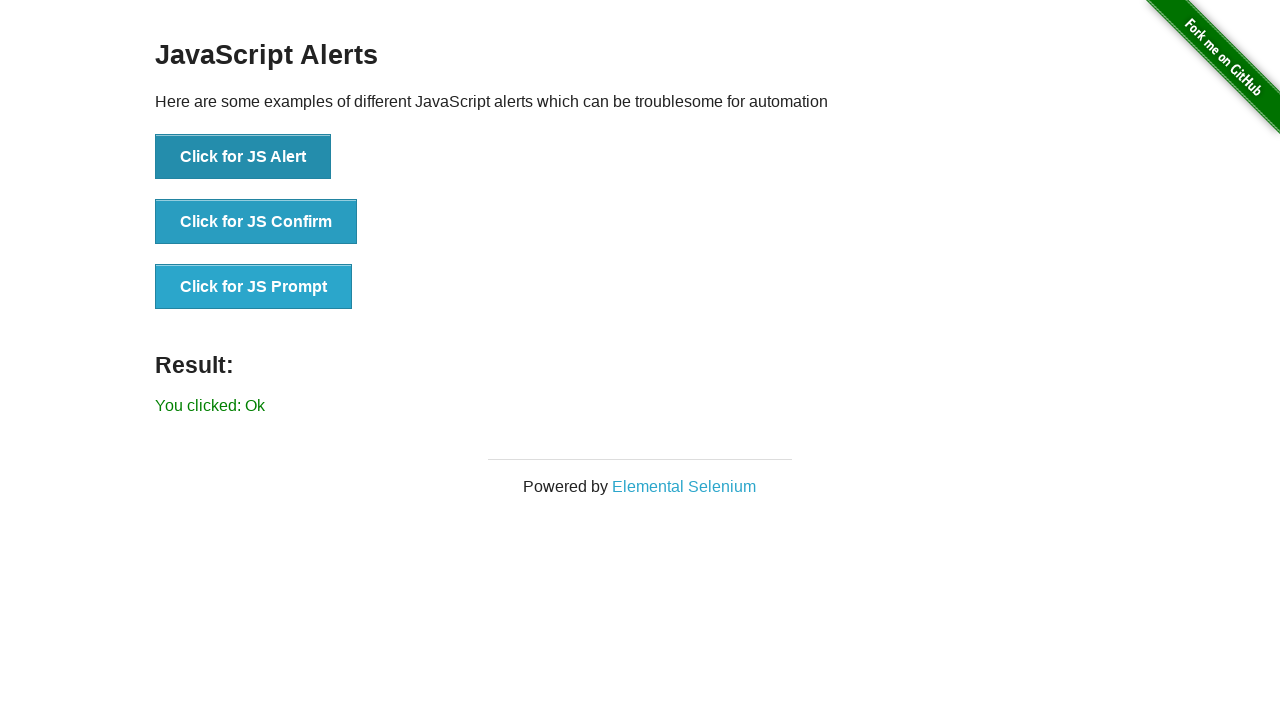

Waited for confirm dialog to be processed
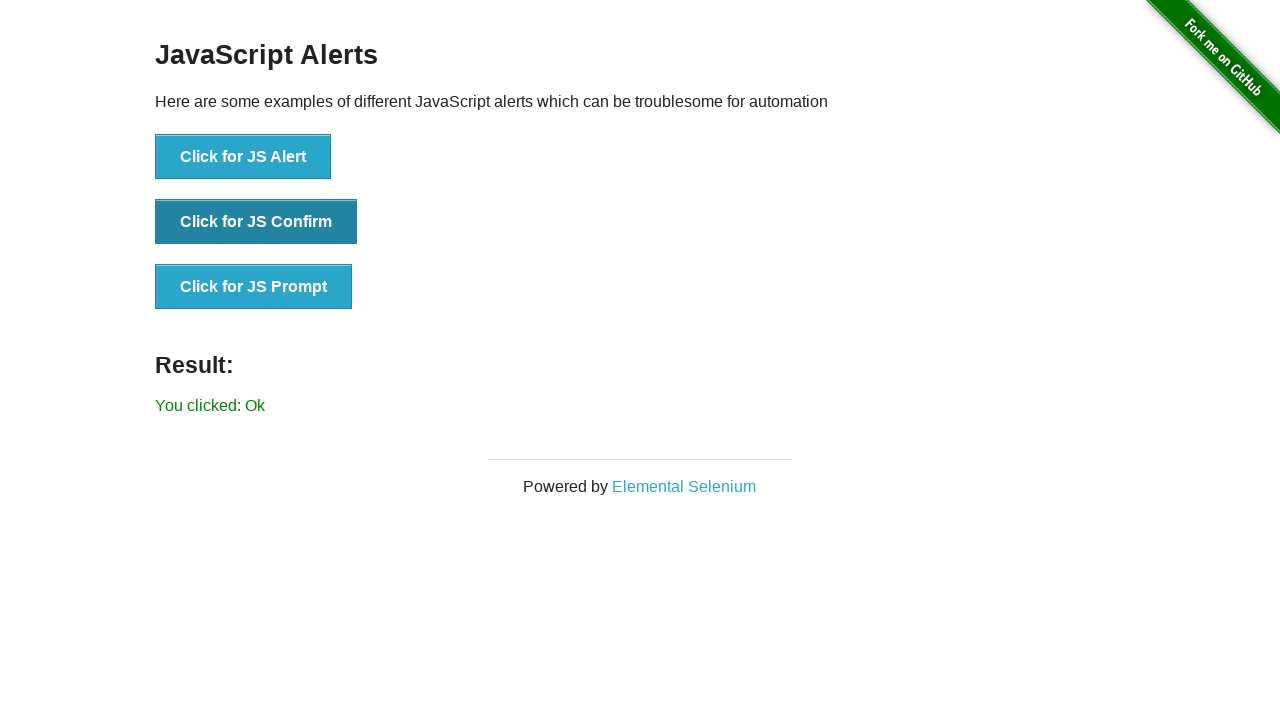

Set up dialog handler to accept prompt with text 'abc' and clicked prompt button at (254, 287) on xpath=//*[@id='content']/div/ul/li[3]/button
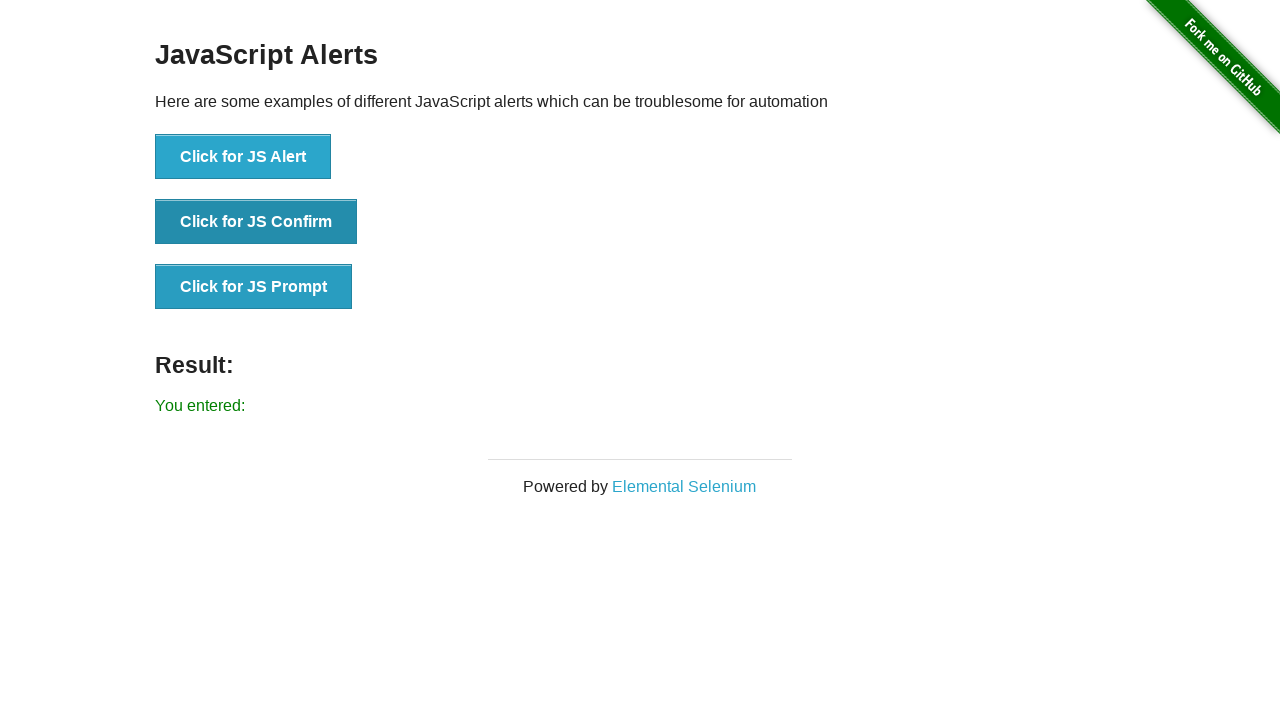

Result element appeared on page after prompt dialog handling
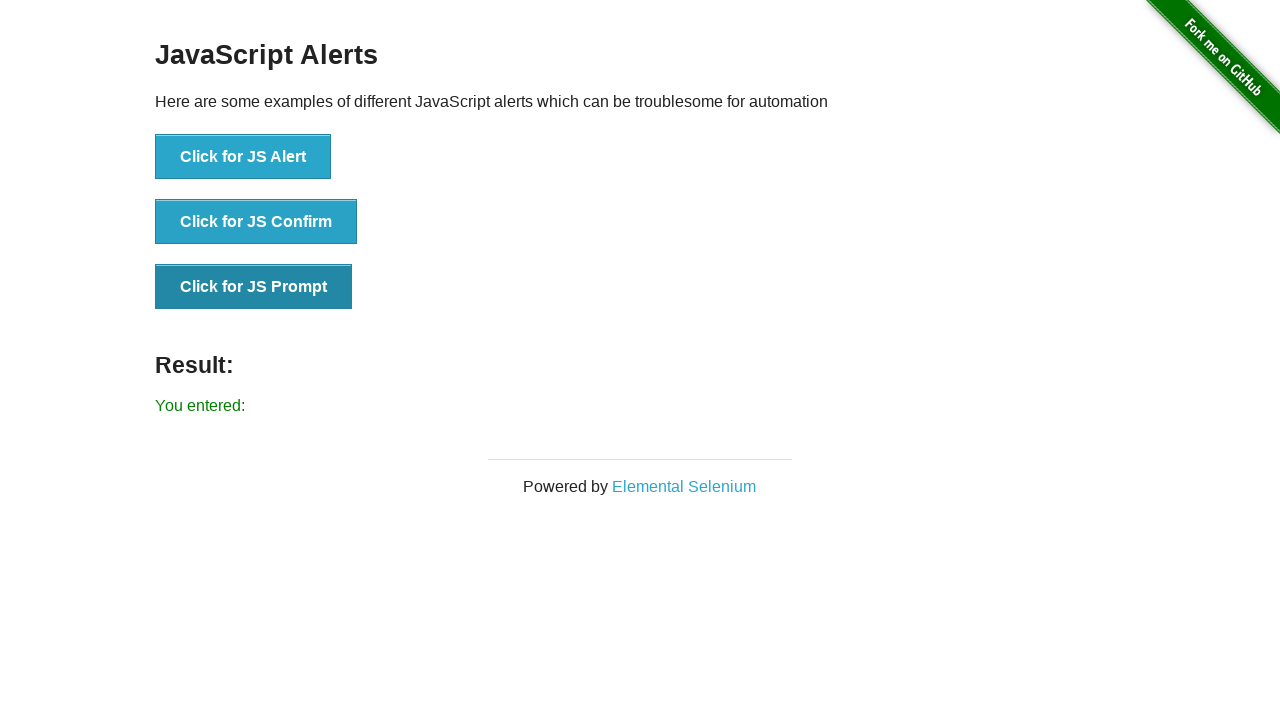

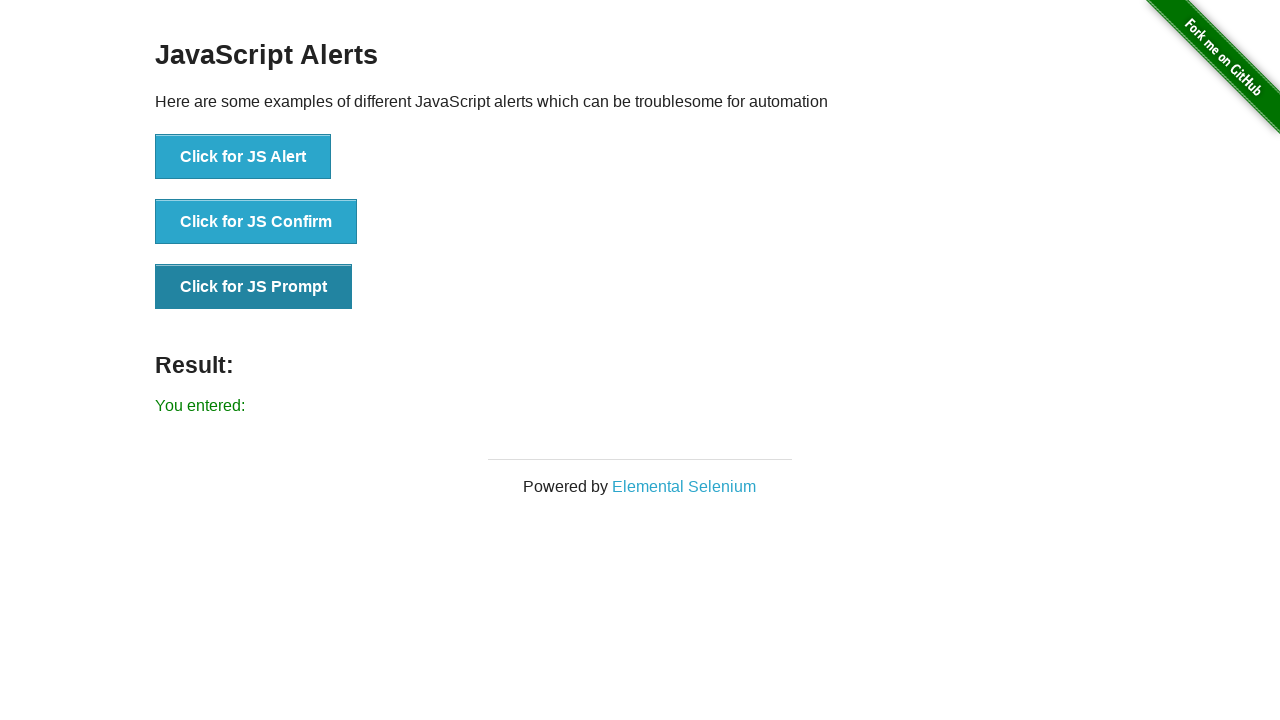